Tests the subject autocomplete/autosuggestion feature on a practice form by typing letters and selecting subjects from the dropdown suggestions

Starting URL: https://demoqa.com/automation-practice-form

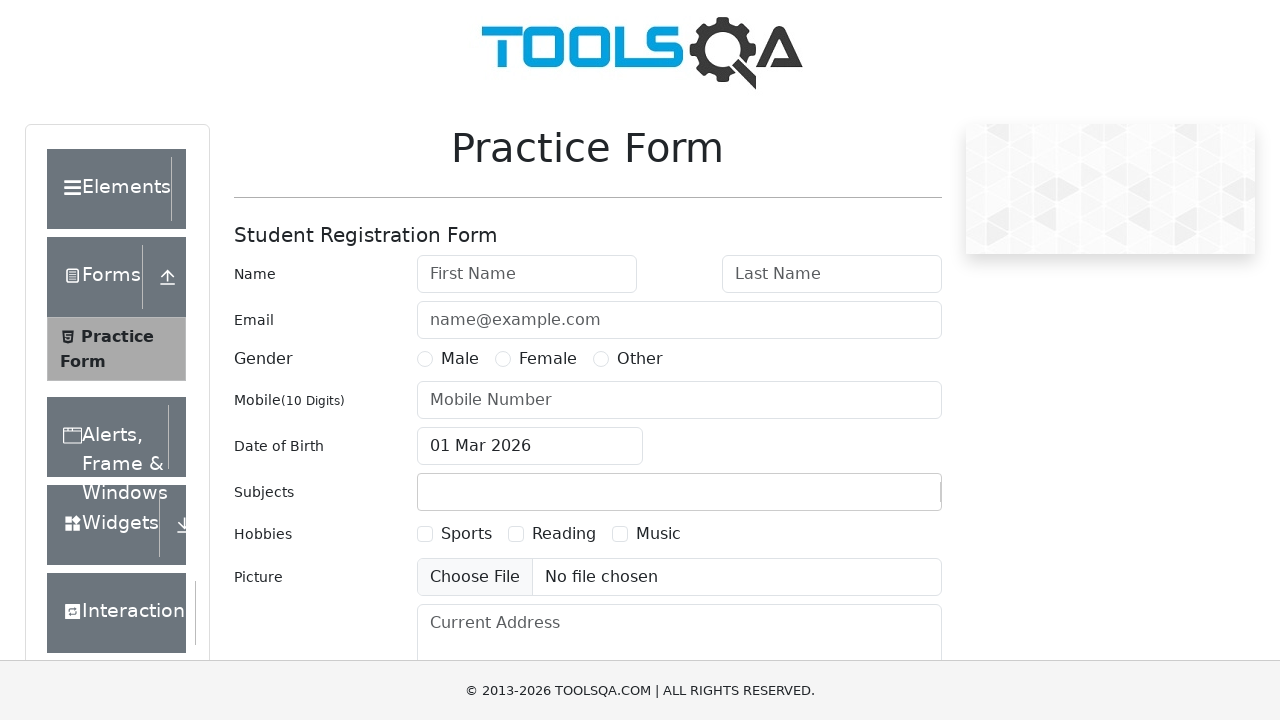

Filled subject input with 'E' to trigger autosuggestions on #subjectsInput
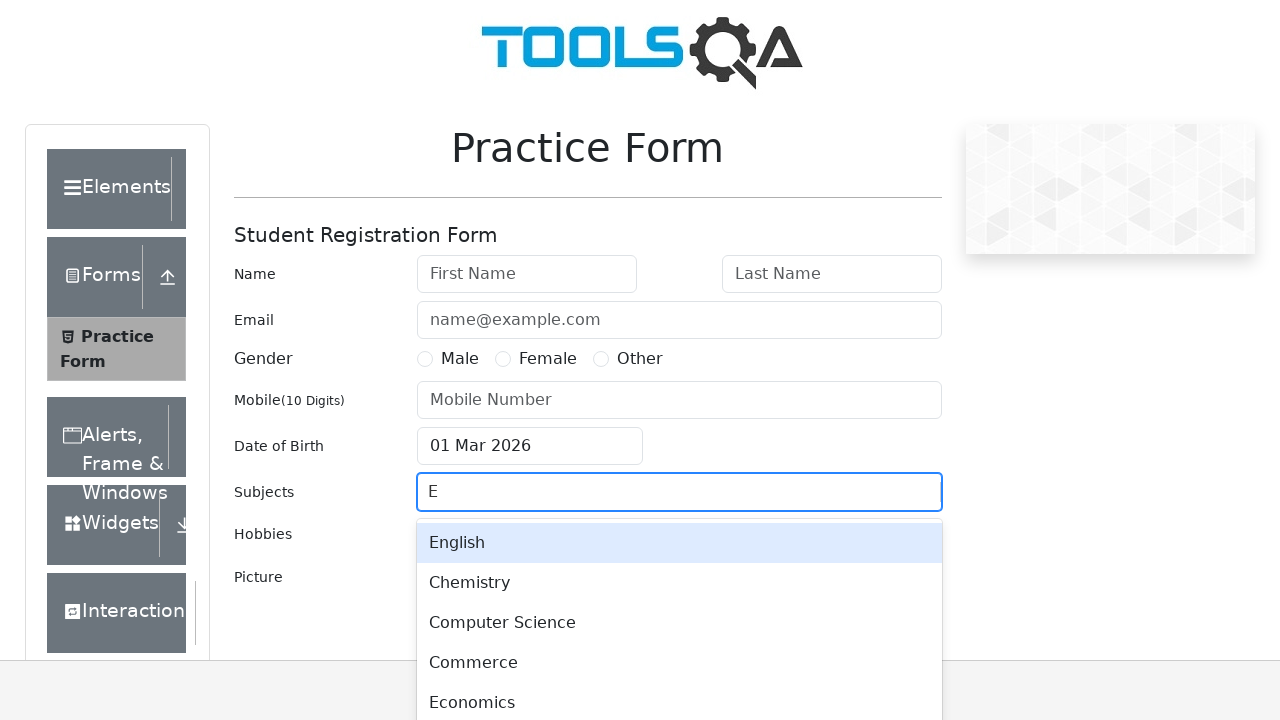

Selected 'English' from autosuggestion dropdown at (679, 543) on xpath=//div[contains(@class, 'subjects-auto-complete__menu-list')]//div[text()='
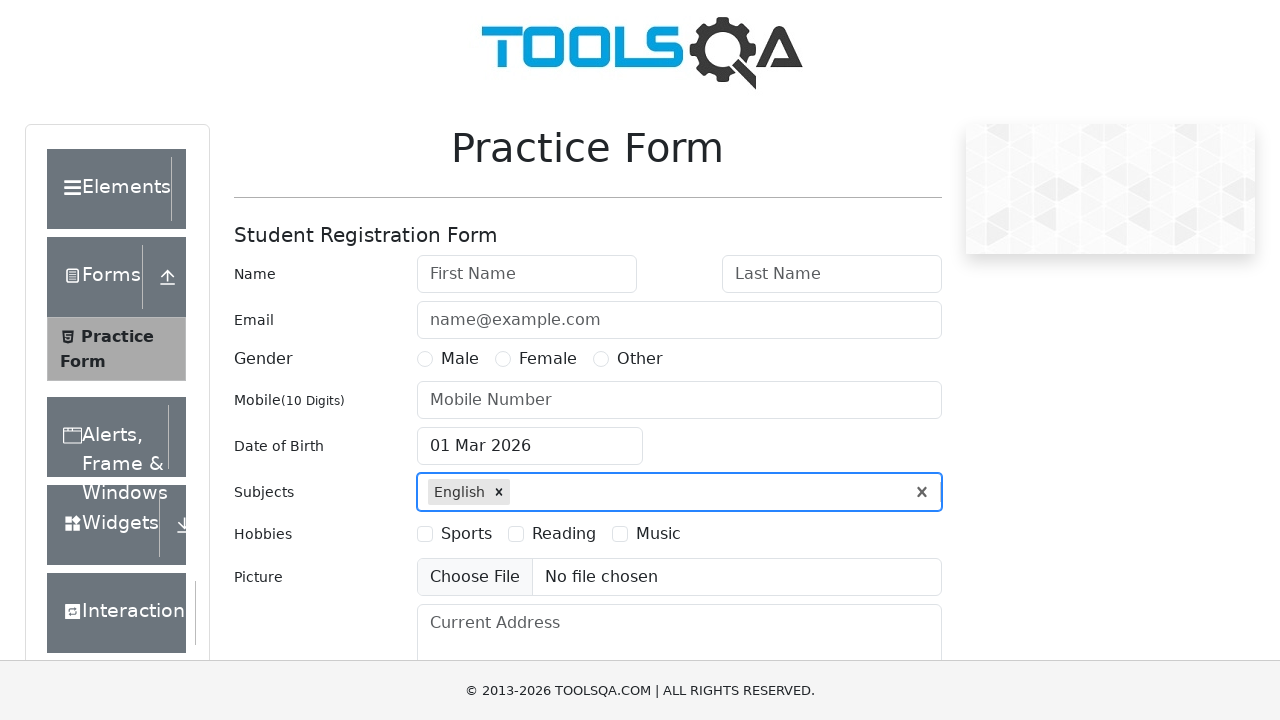

Filled subject input with 'P' to trigger autosuggestions on #subjectsInput
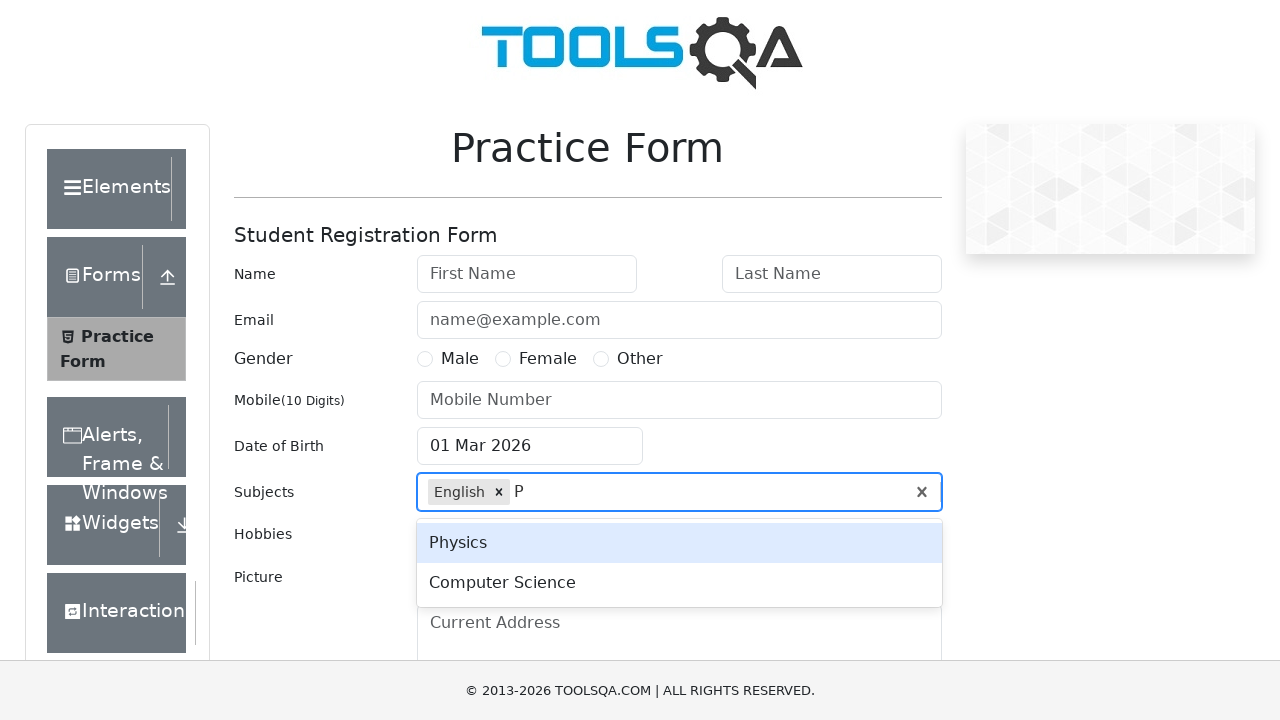

Selected 'Physics' from autosuggestion dropdown at (679, 543) on xpath=//div[contains(@class, 'subjects-auto-complete__menu-list')]//div[text()='
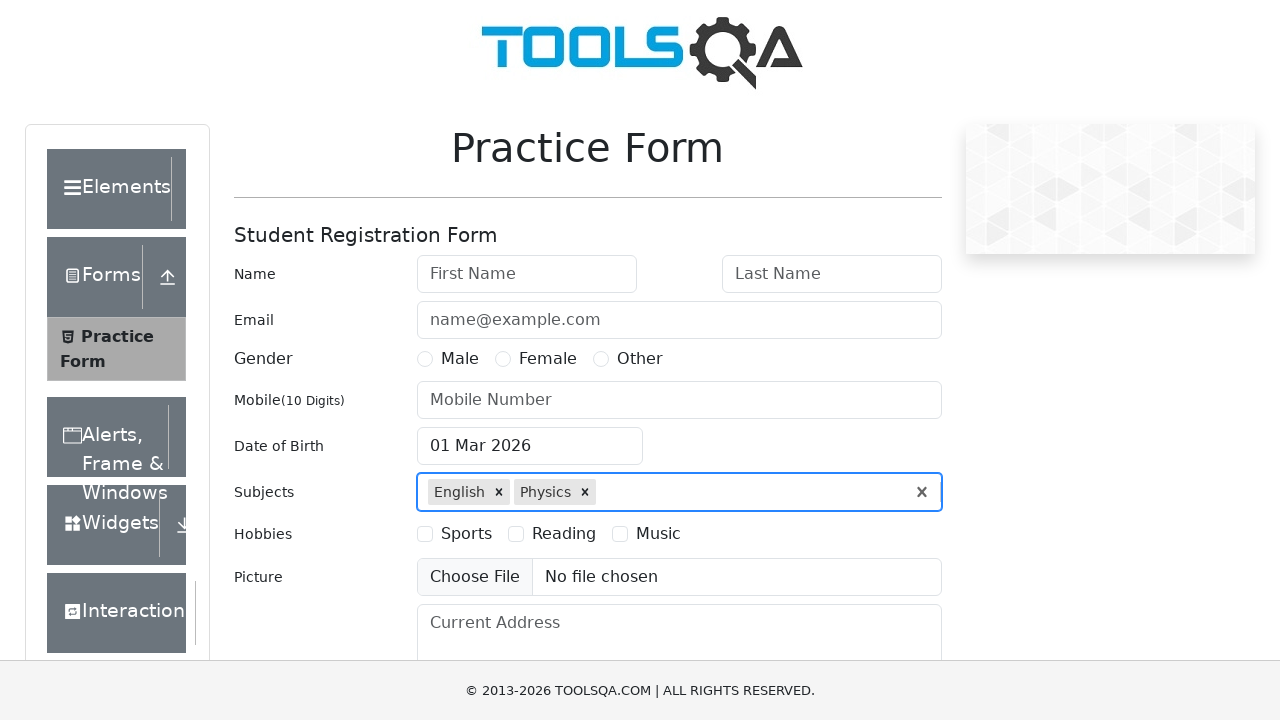

Filled subject input with 'E' to trigger autosuggestions on #subjectsInput
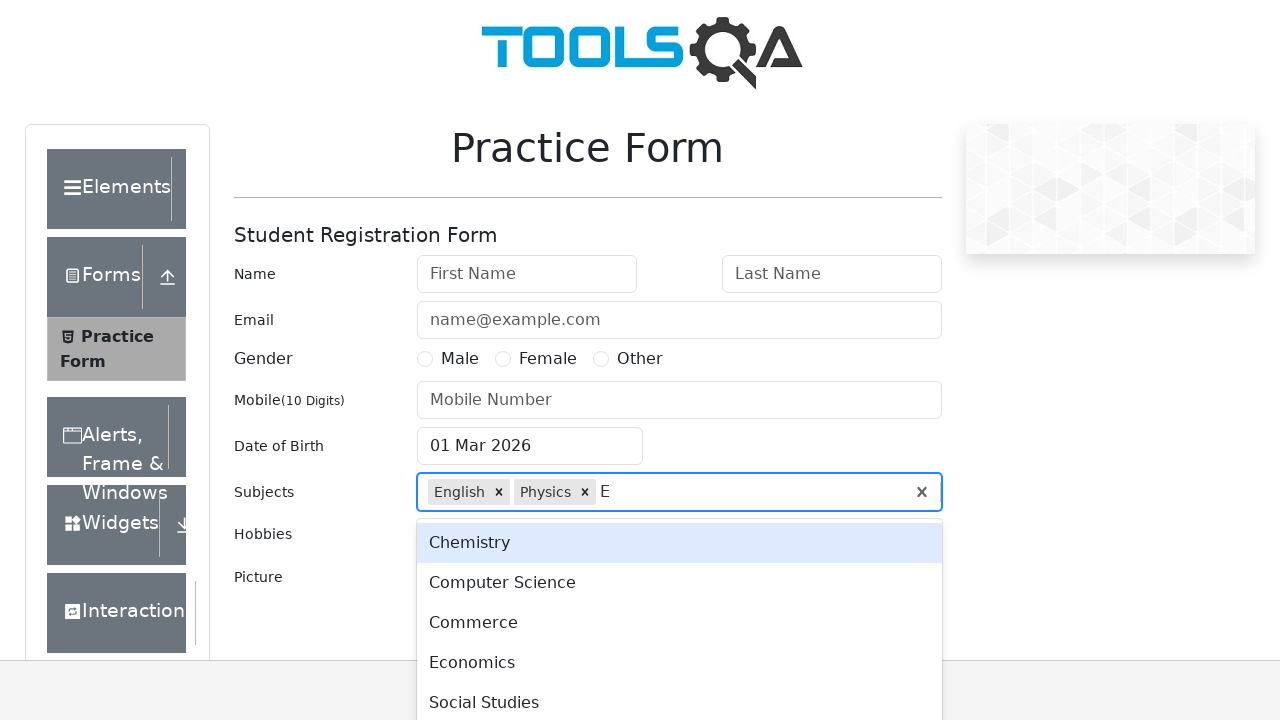

Selected 'Commerce' from autosuggestion dropdown at (679, 623) on xpath=//div[contains(@class, 'subjects-auto-complete__menu-list')]//div[text()='
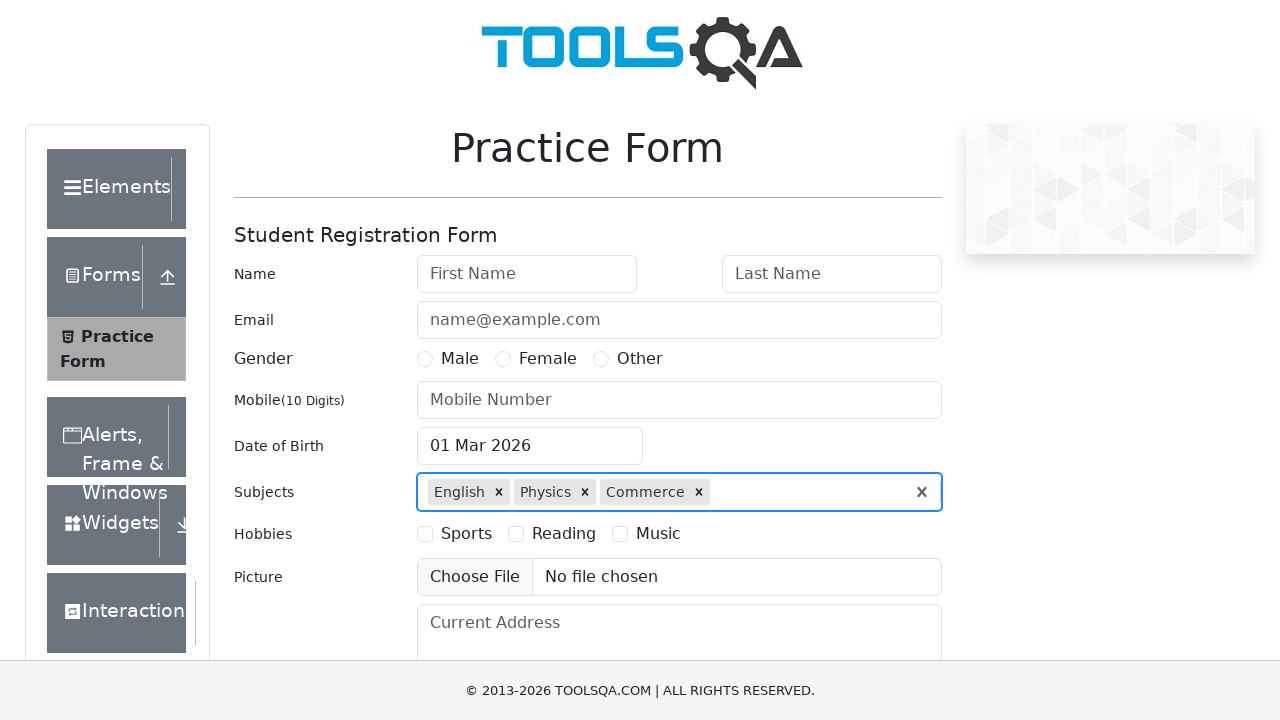

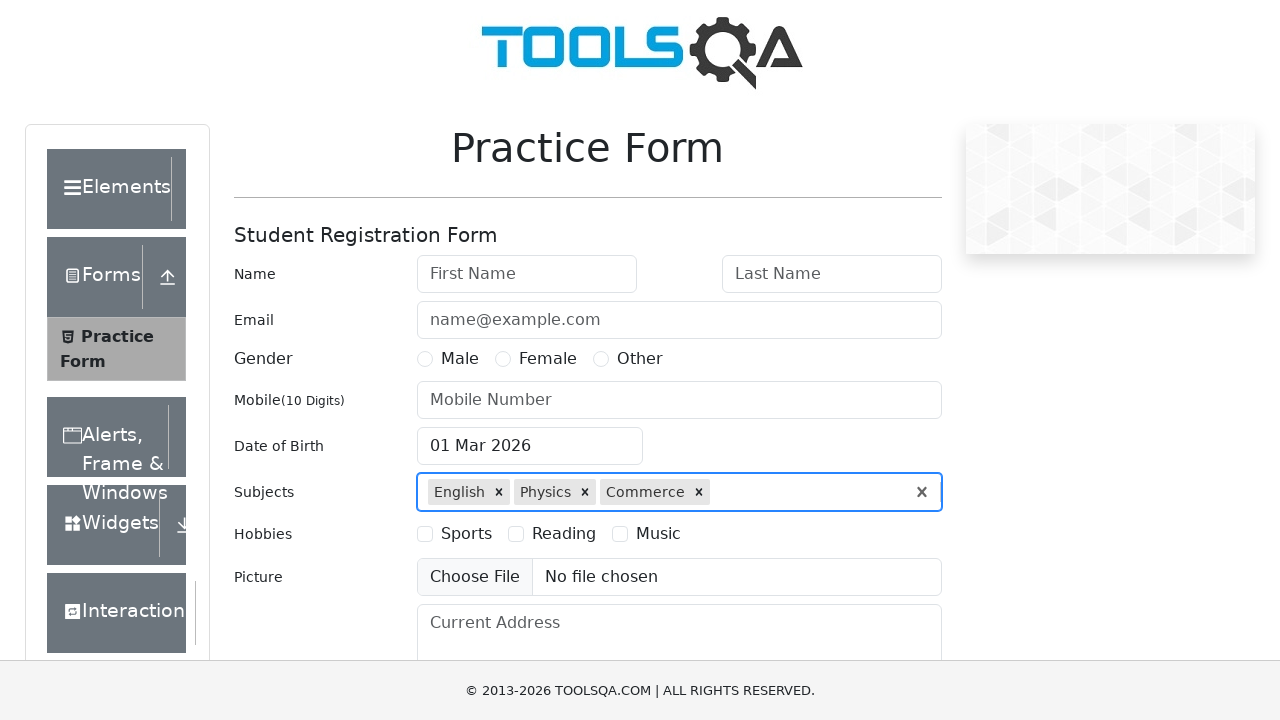